Tests complete user workflow: select language, enter code, format, copy, and clear.

Starting URL: https://www.001236.xyz/en/beautifier

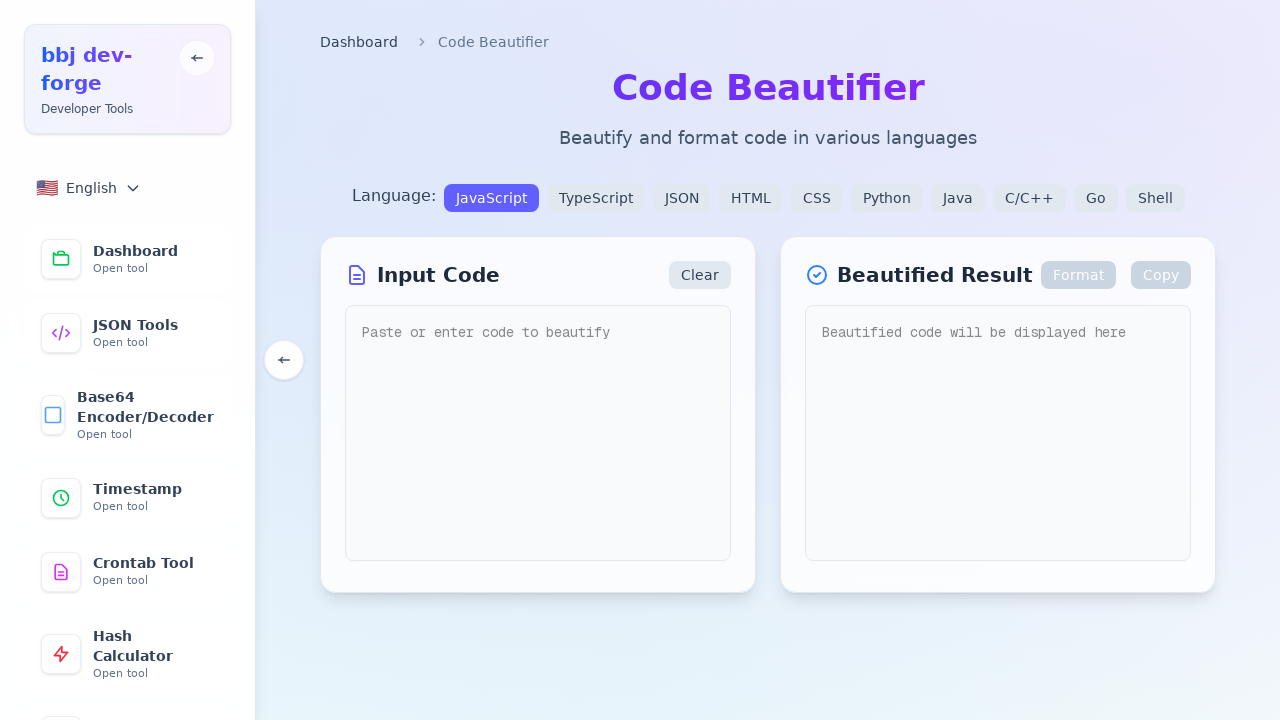

Page DOM content loaded
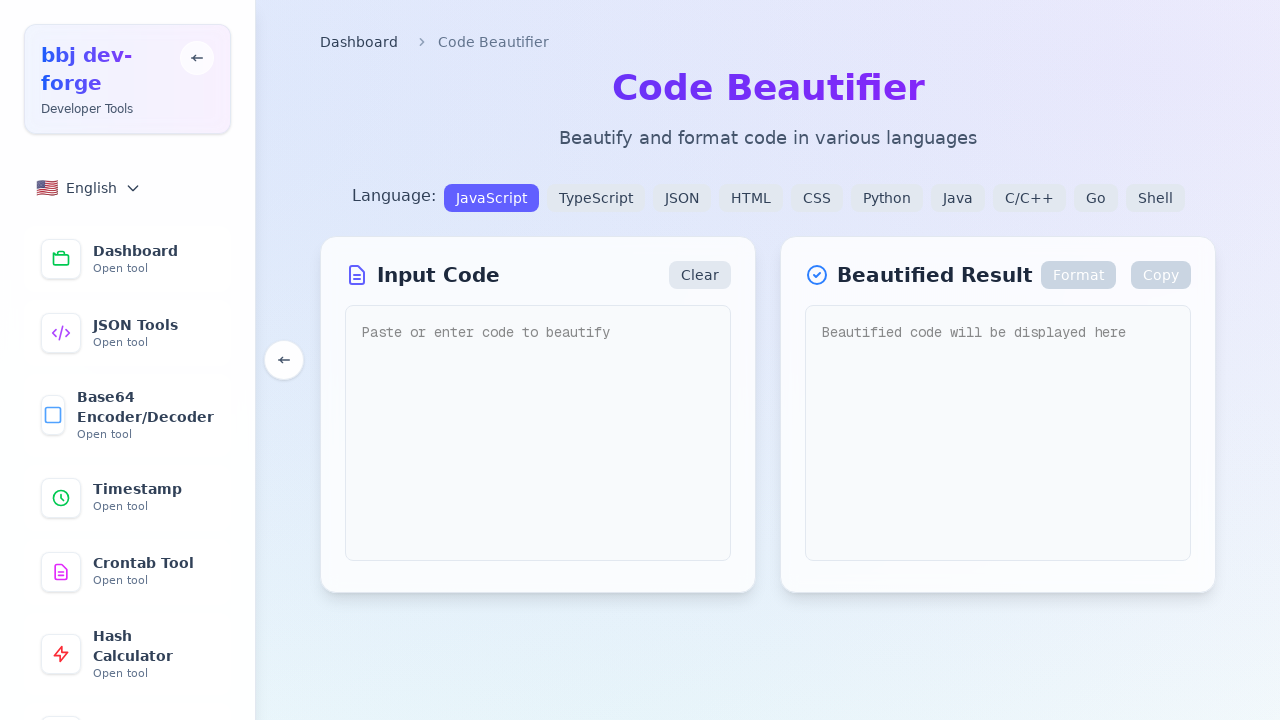

Waited 2 seconds for page to fully render
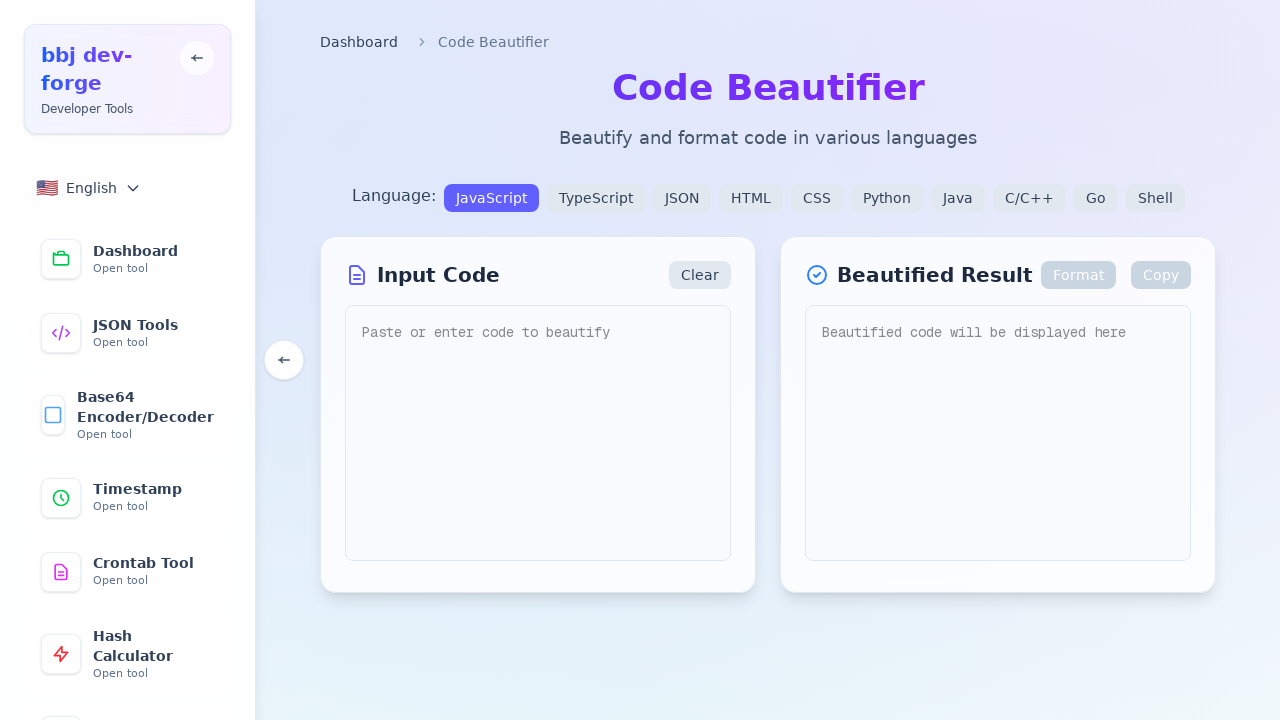

Selected JavaScript language at (491, 198) on button:has-text("JavaScript")
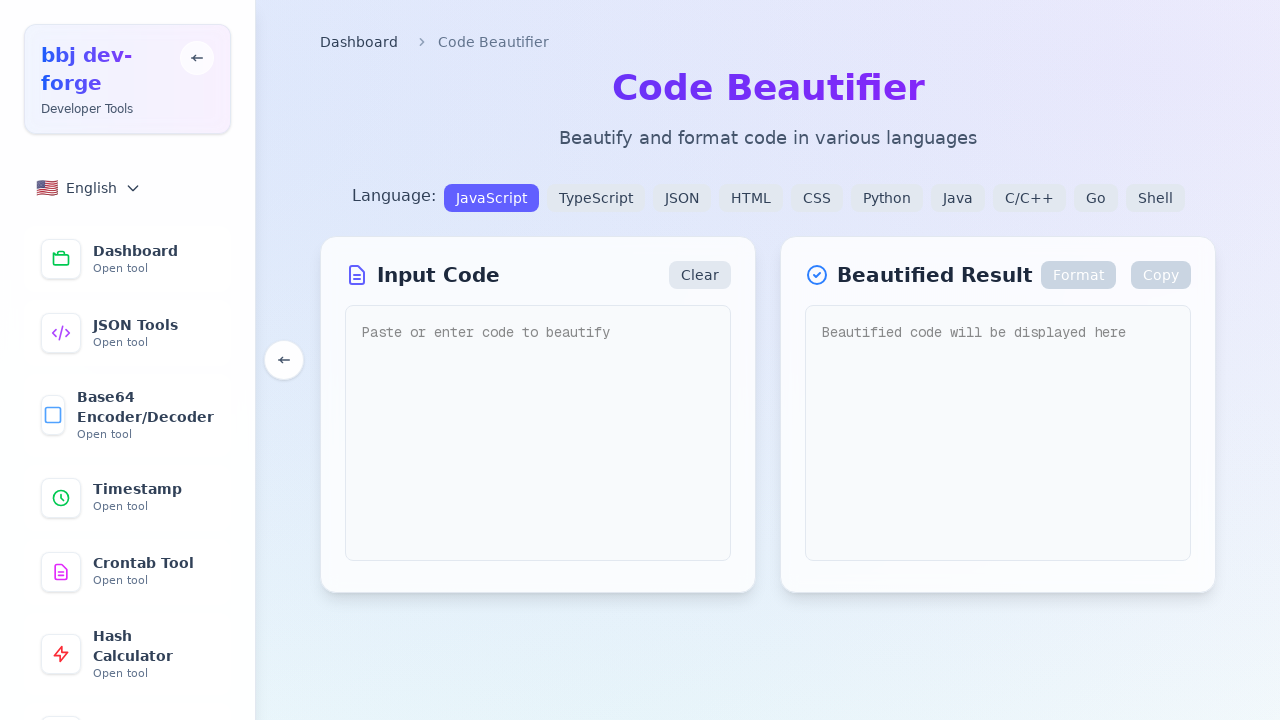

Entered unformatted JavaScript code on textarea[placeholder="Paste or enter code to beautify"]
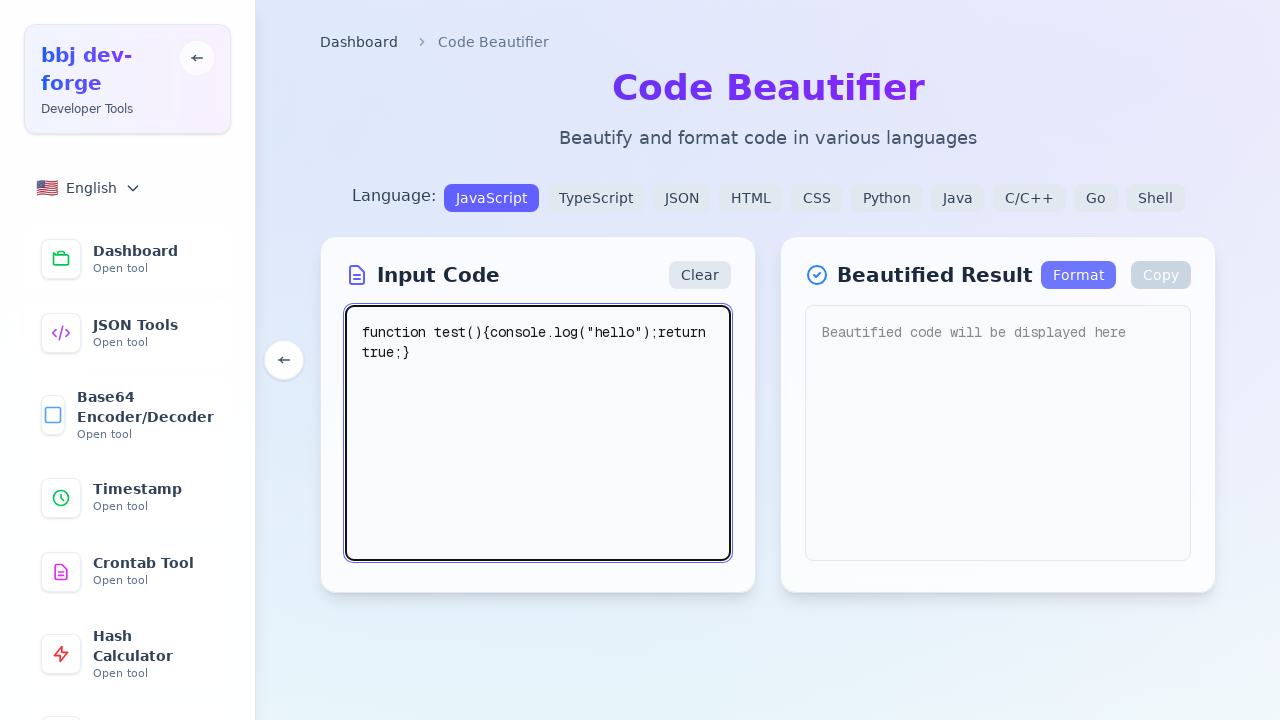

Clicked Format button at (1078, 275) on button:has-text("Format")
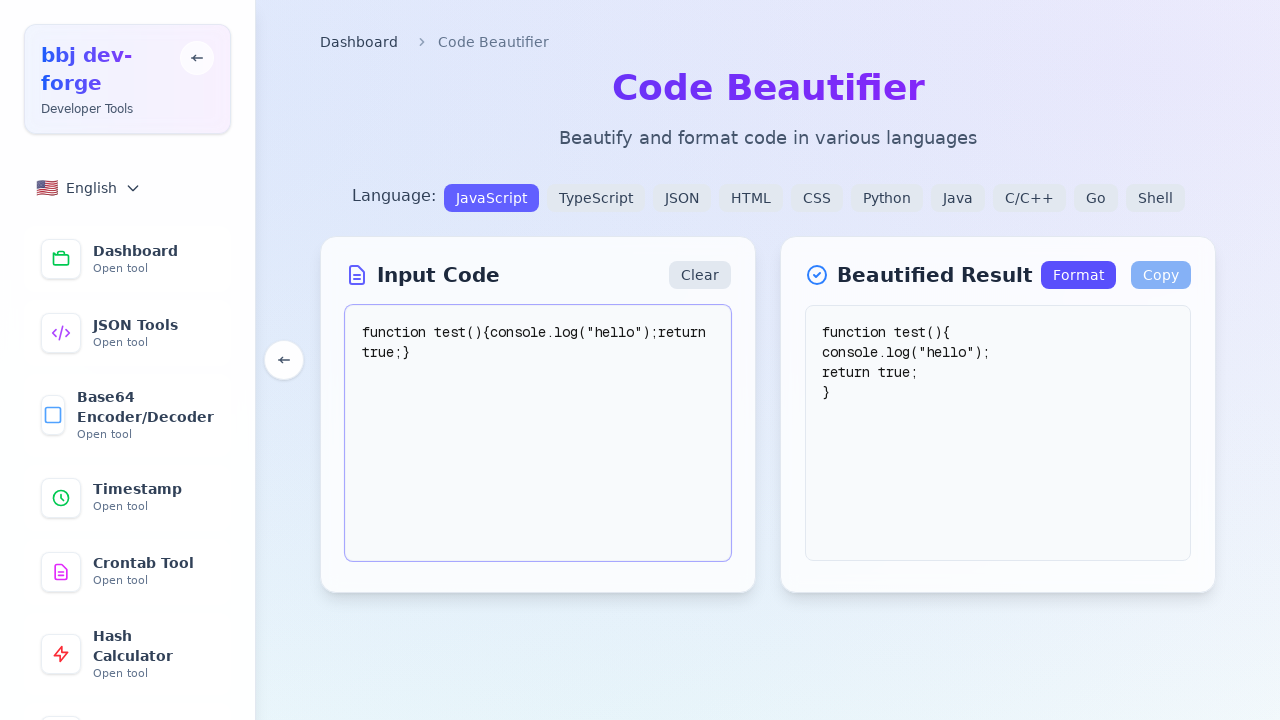

Waited 2 seconds for code formatting to complete
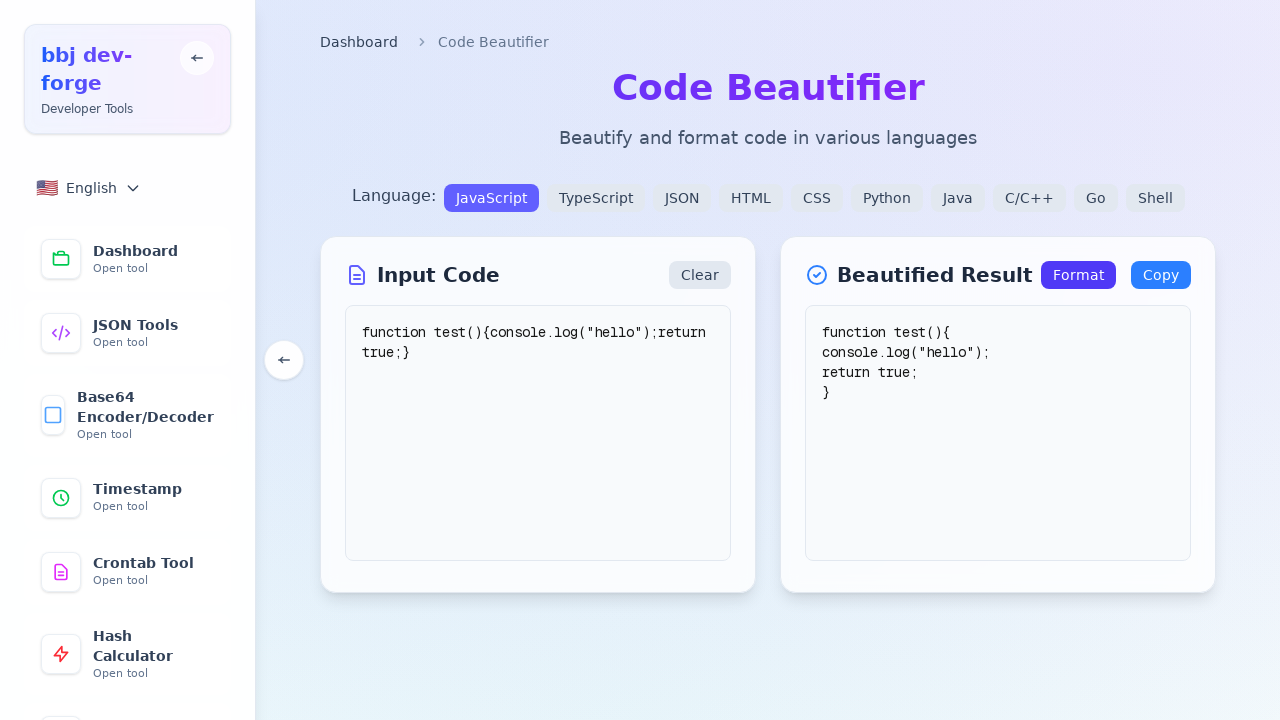

Clicked Copy button to copy formatted code at (1161, 275) on button:has-text("Copy")
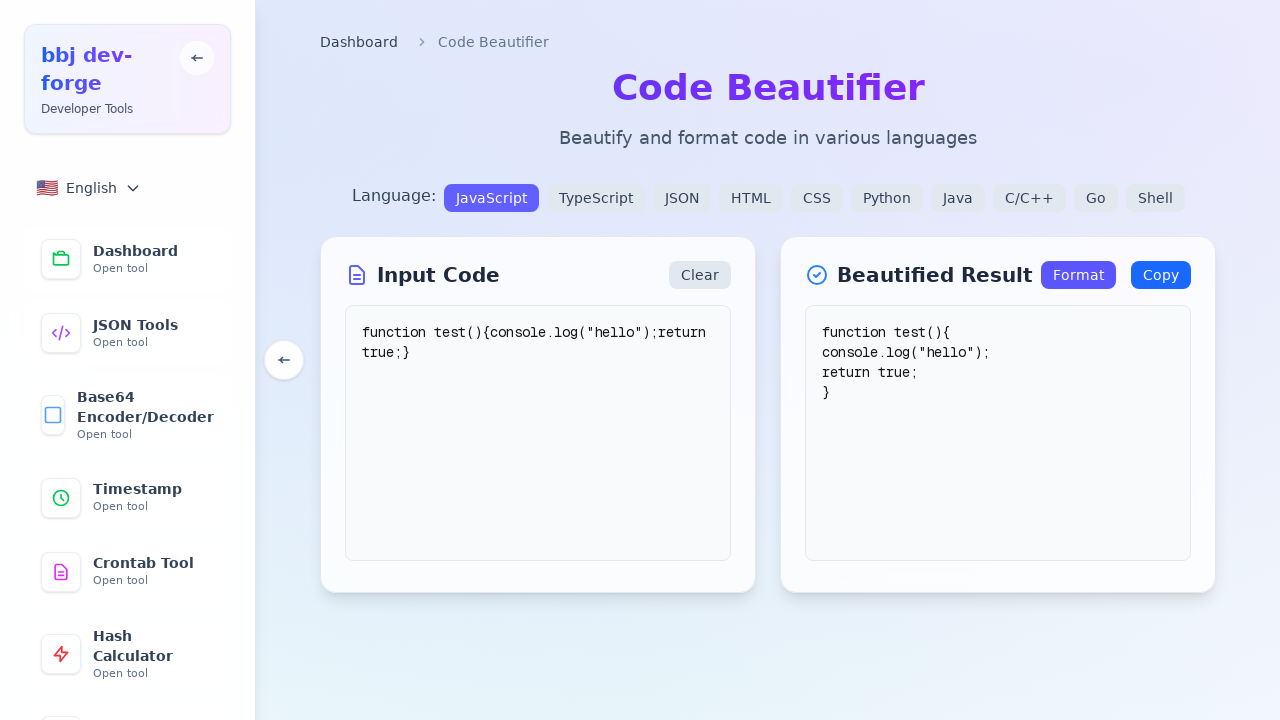

Clicked Clear button to reset the code editor at (700, 275) on button:has-text("Clear")
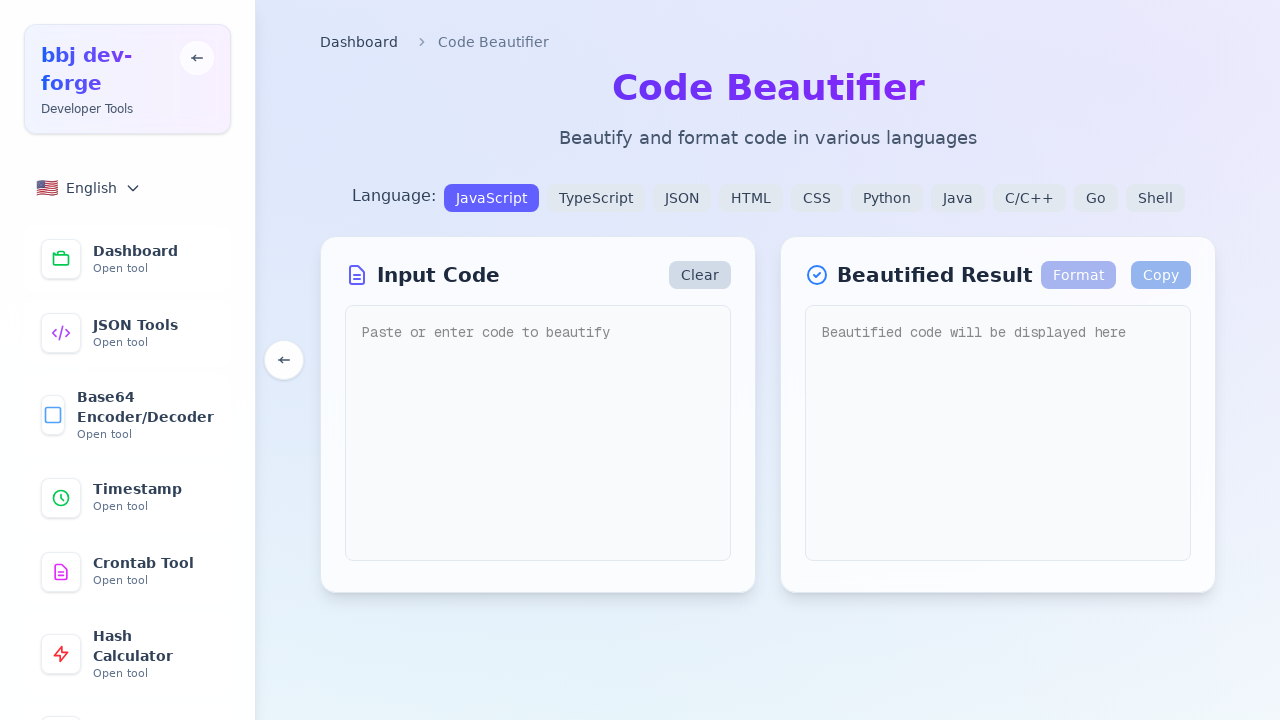

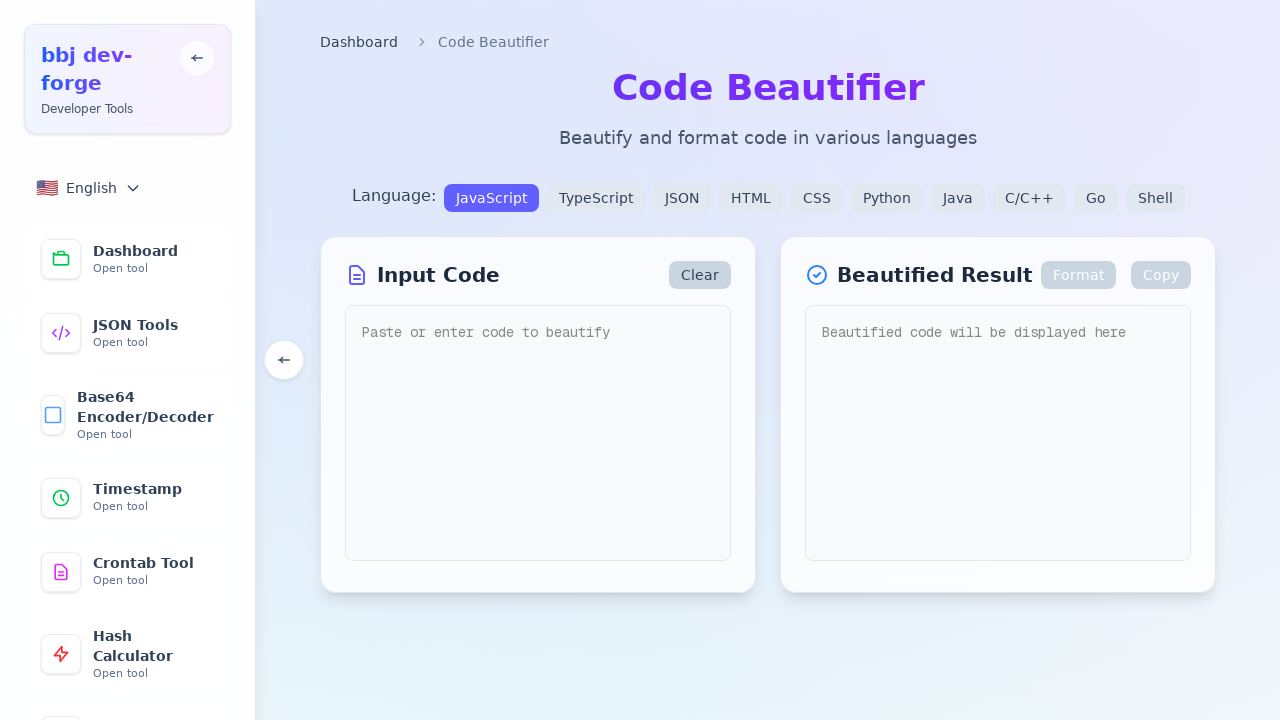